Tests that clicking the Sign Up link on the login page redirects to the signup page

Starting URL: https://aims-omega.vercel.app/login

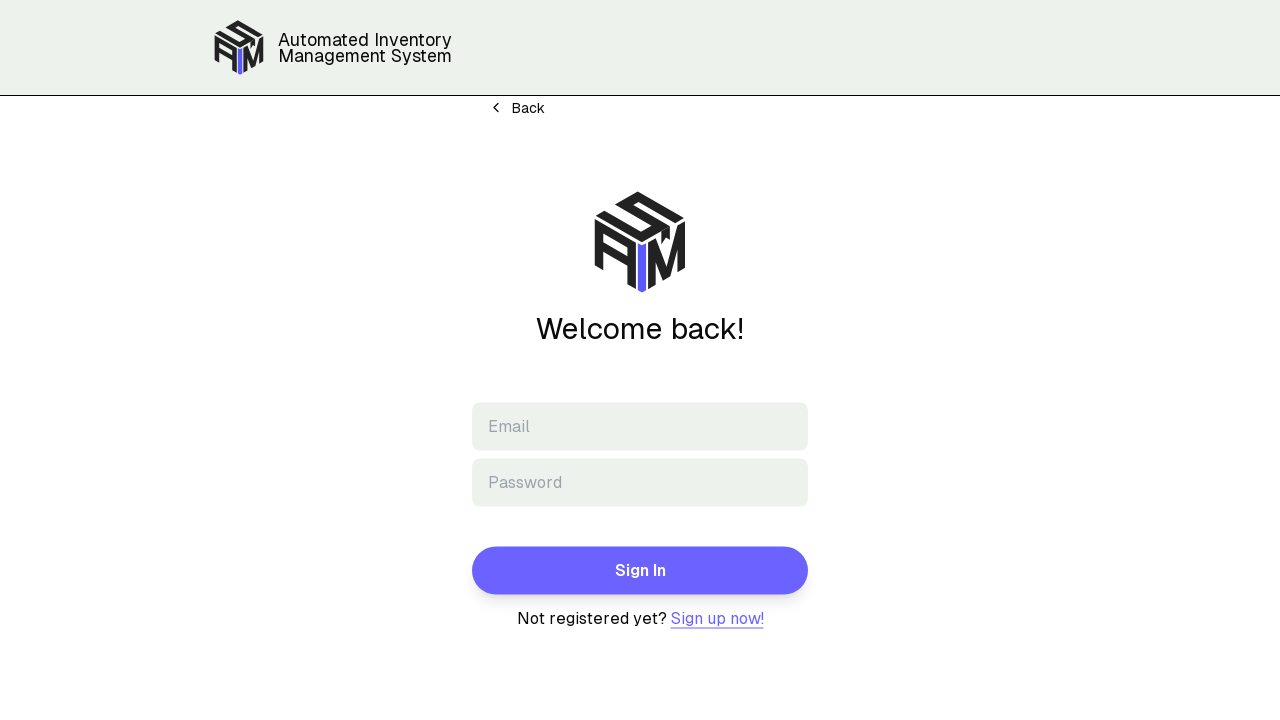

Clicked the Sign Up link on the login page at (717, 618) on text=Sign Up
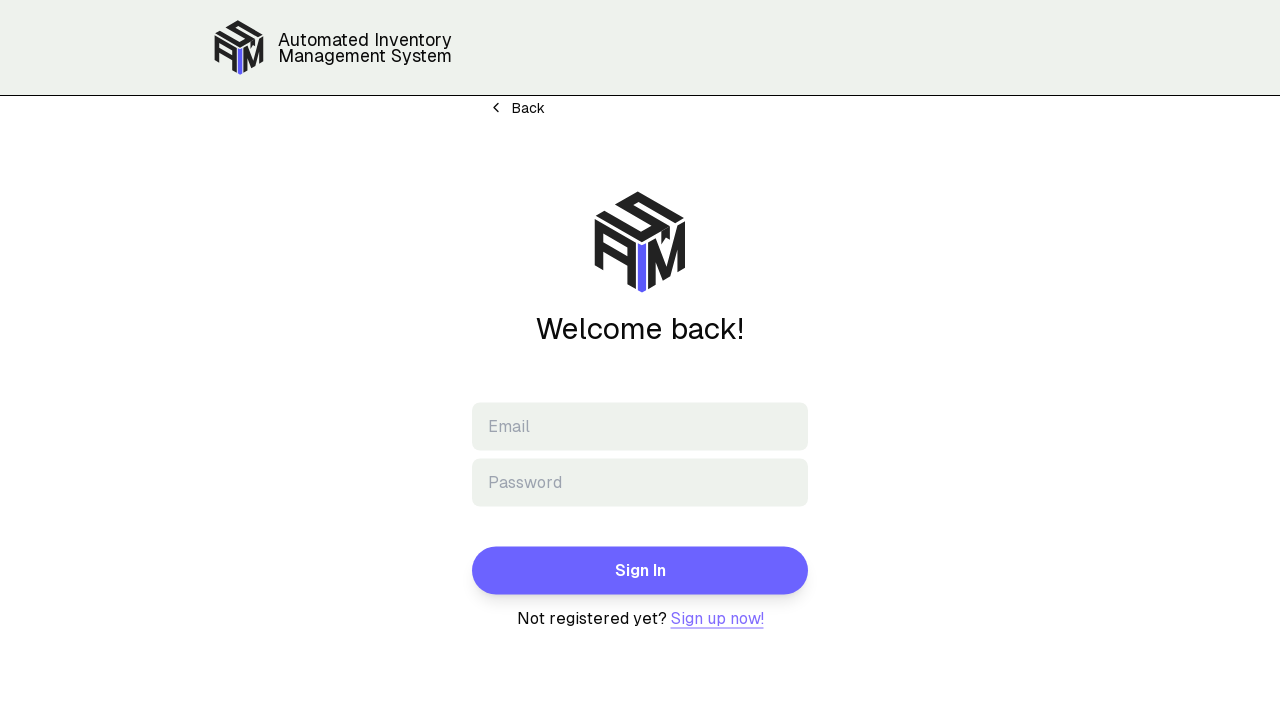

Successfully redirected to signup page (https://aims-omega.vercel.app/signup)
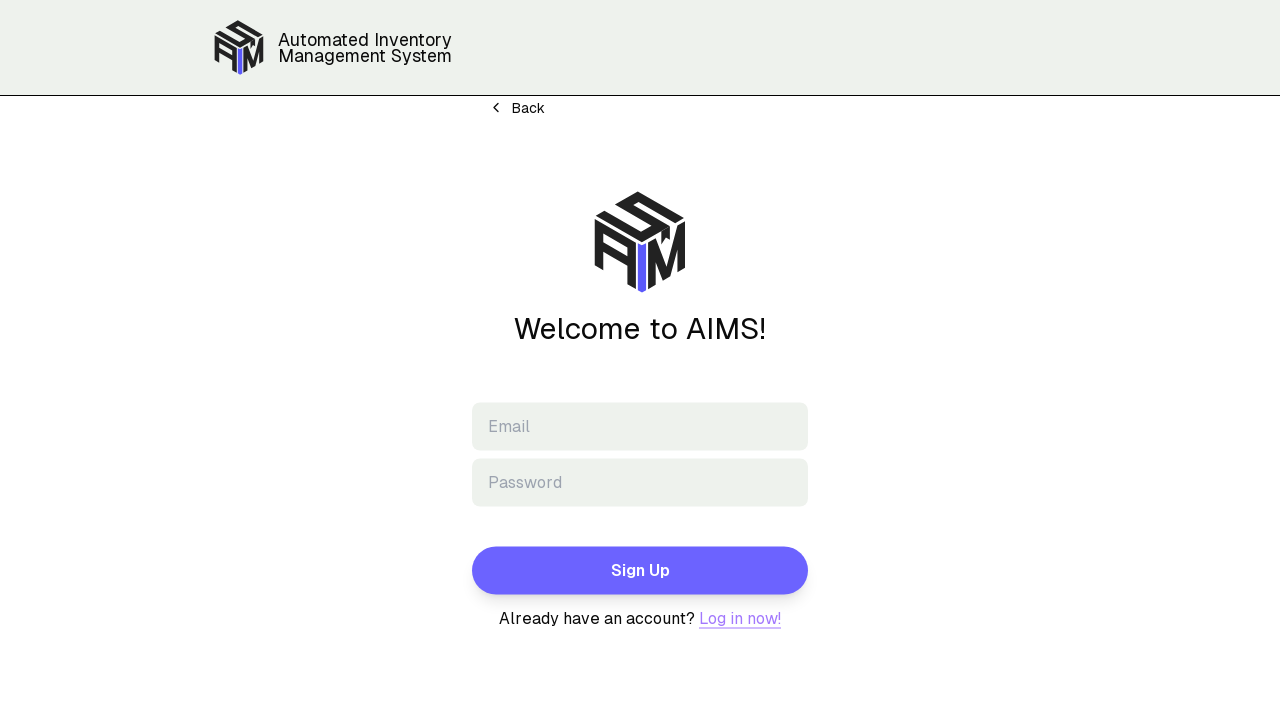

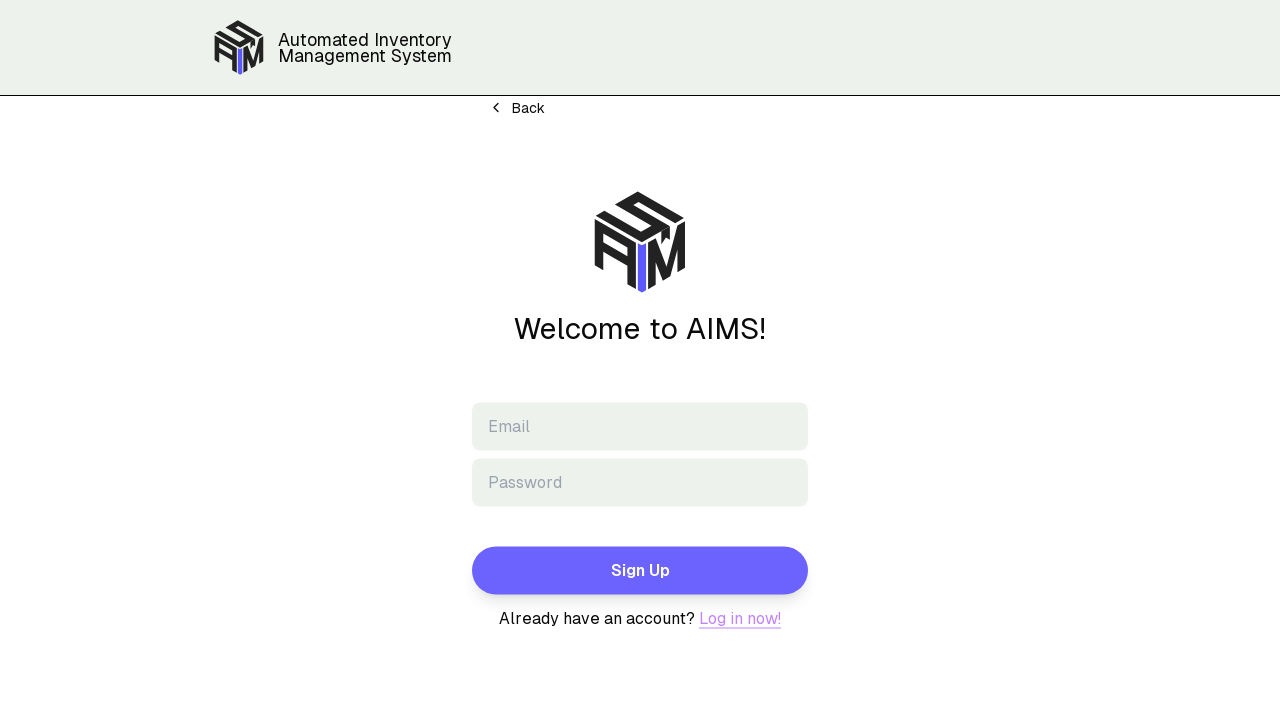